Tests keyboard operations by typing text in first name field, selecting all with Ctrl+A, copying with Ctrl+C, and pasting into last name field with Ctrl+V

Starting URL: http://demo.automationtesting.in/Register.html

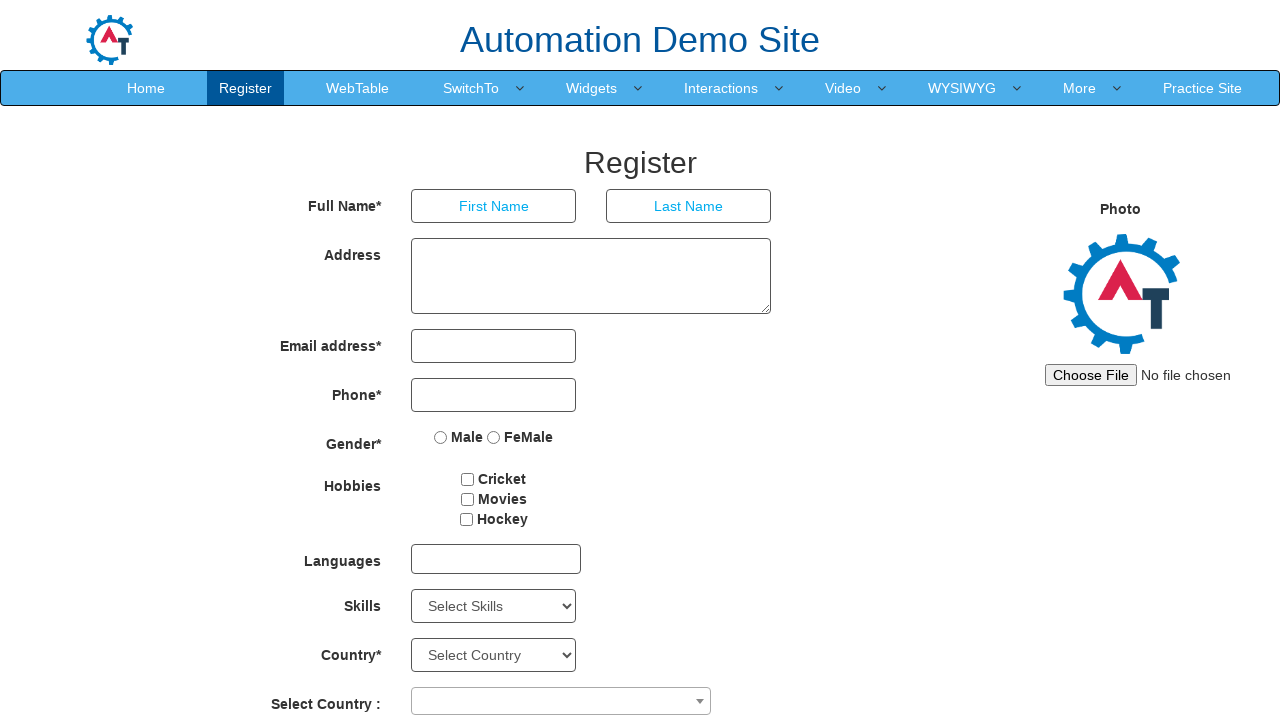

Filled first name field with 'admin' on input[placeholder='First Name']
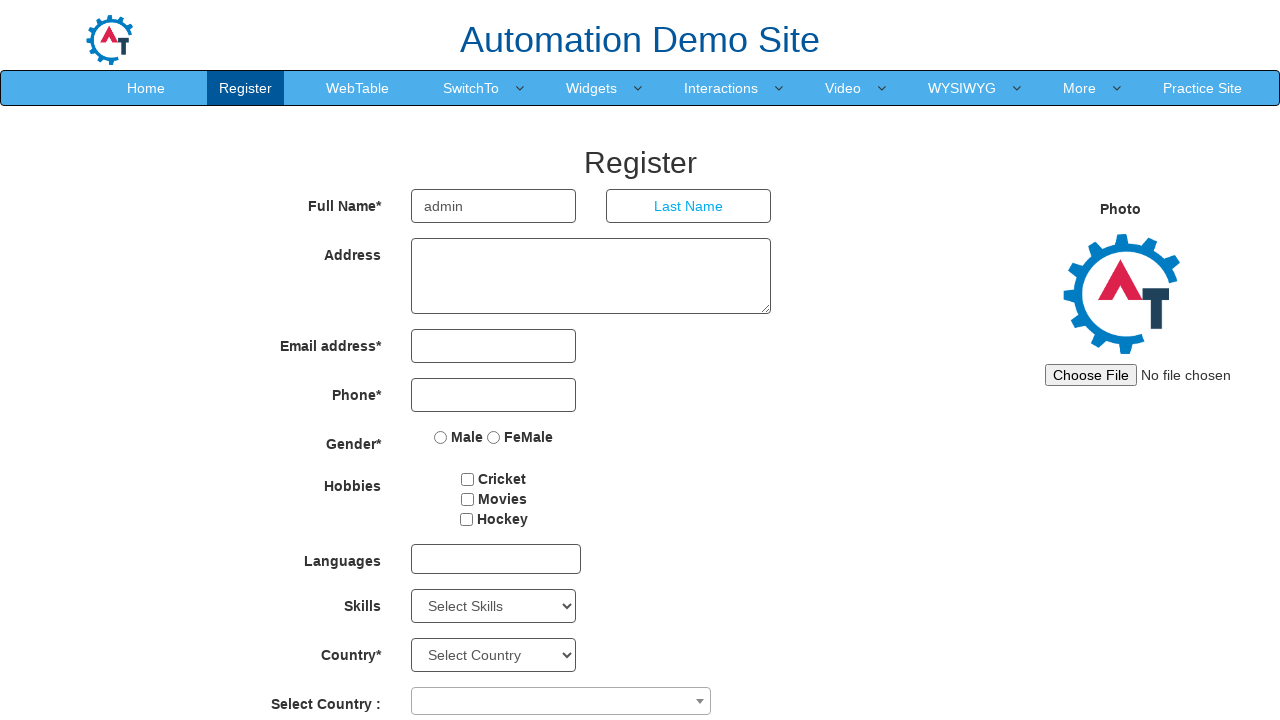

Selected all text in first name field using Ctrl+A on input[placeholder='First Name']
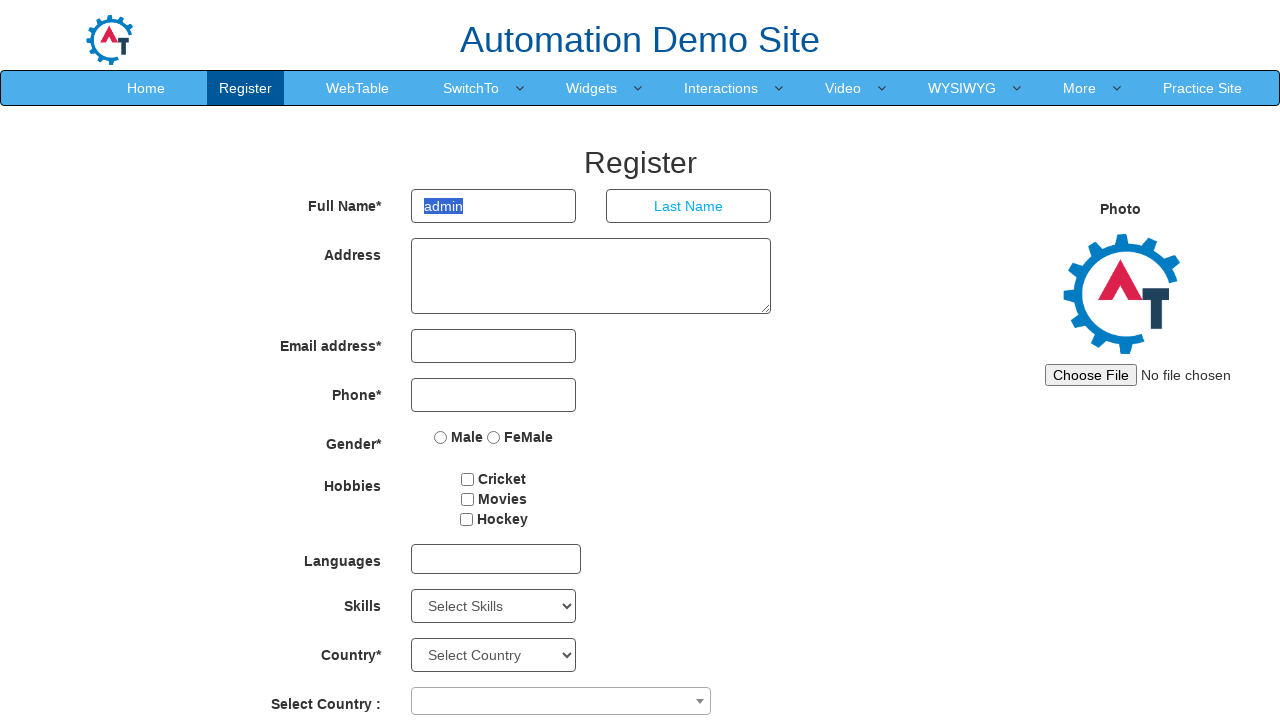

Copied selected text from first name field using Ctrl+C on input[placeholder='First Name']
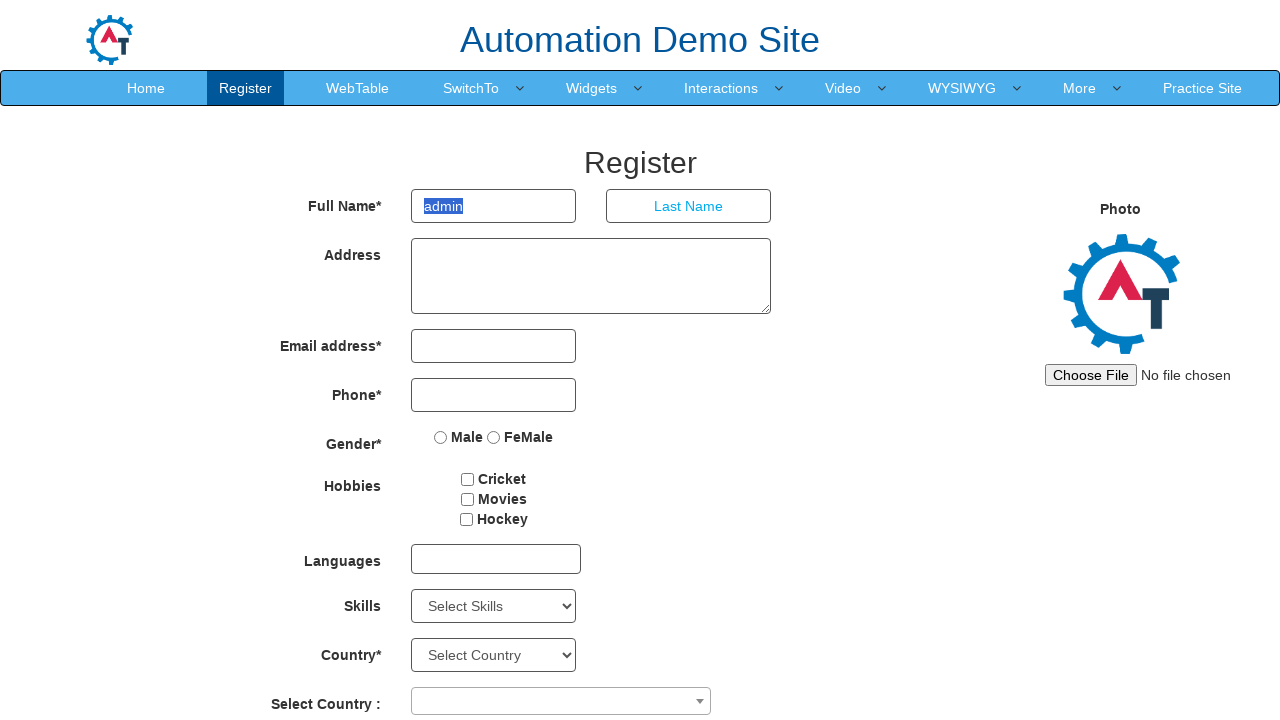

Pasted copied text into last name field using Ctrl+V on input[placeholder='Last Name']
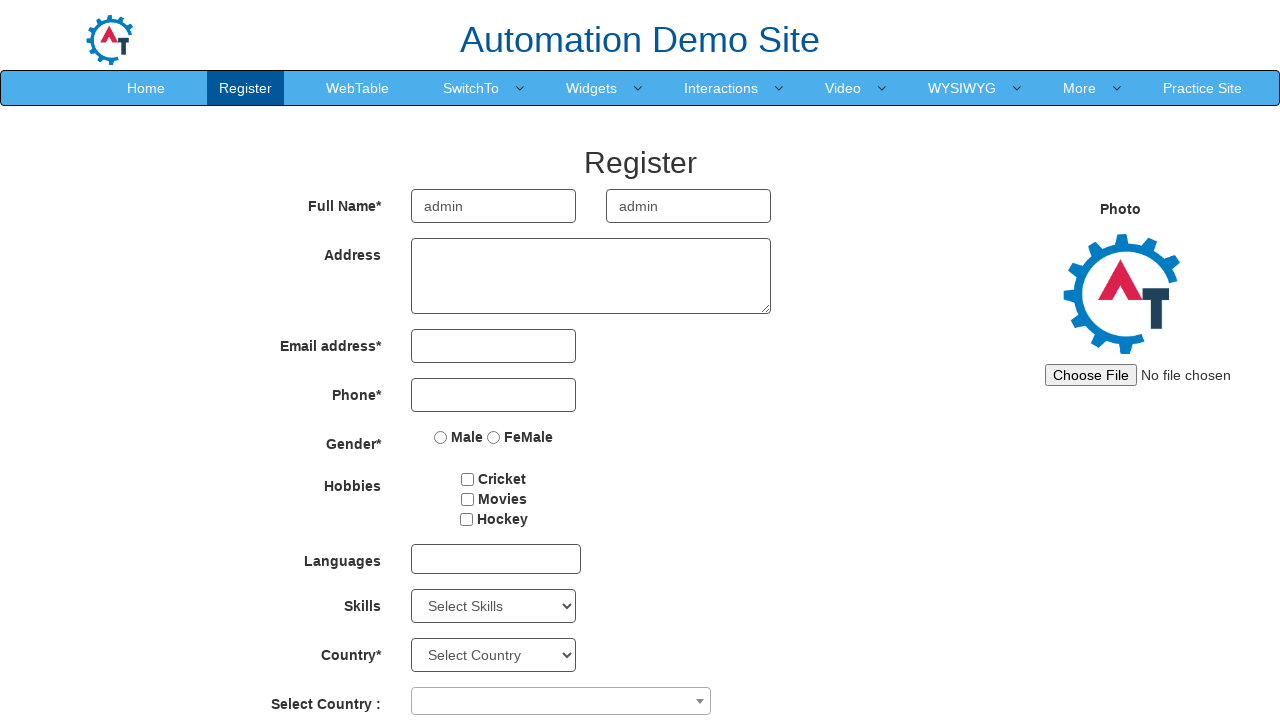

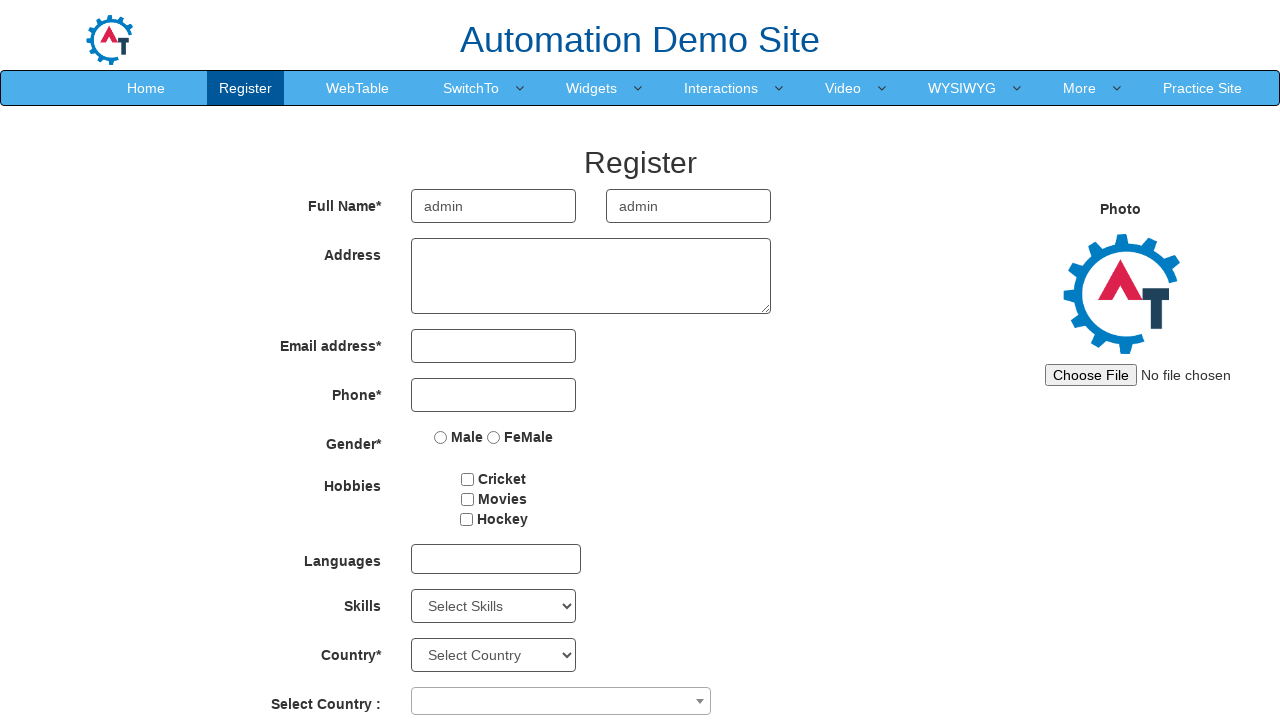